Retrieves a value from an element attribute, performs a mathematical calculation, fills in the result, selects checkbox and radio button options, then submits the form

Starting URL: http://suninjuly.github.io/get_attribute.html

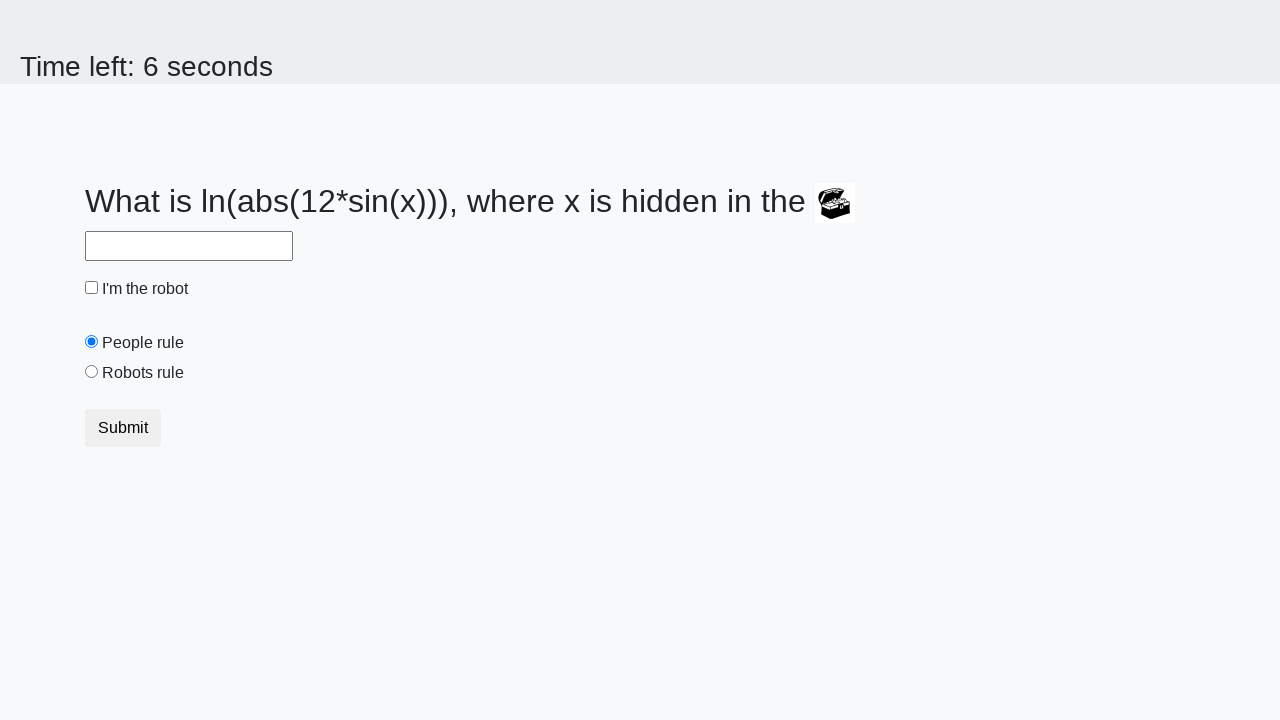

Located the treasure element
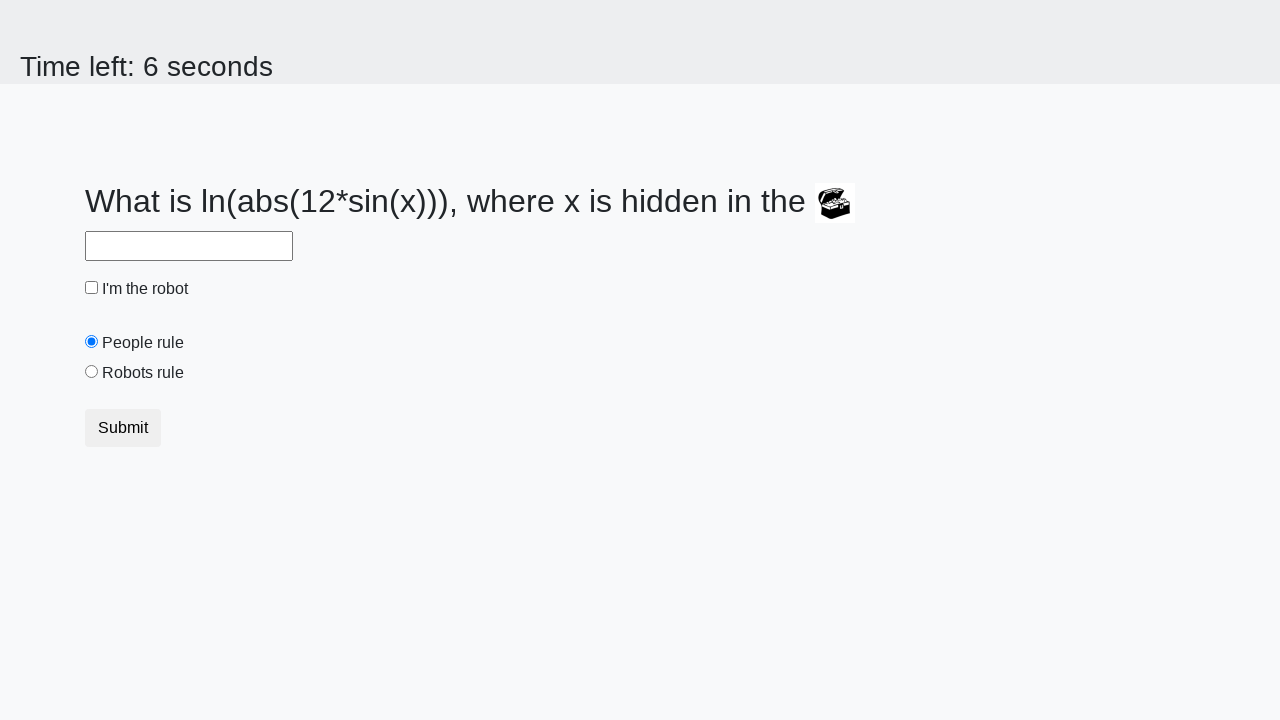

Retrieved valuex attribute from treasure element: 438
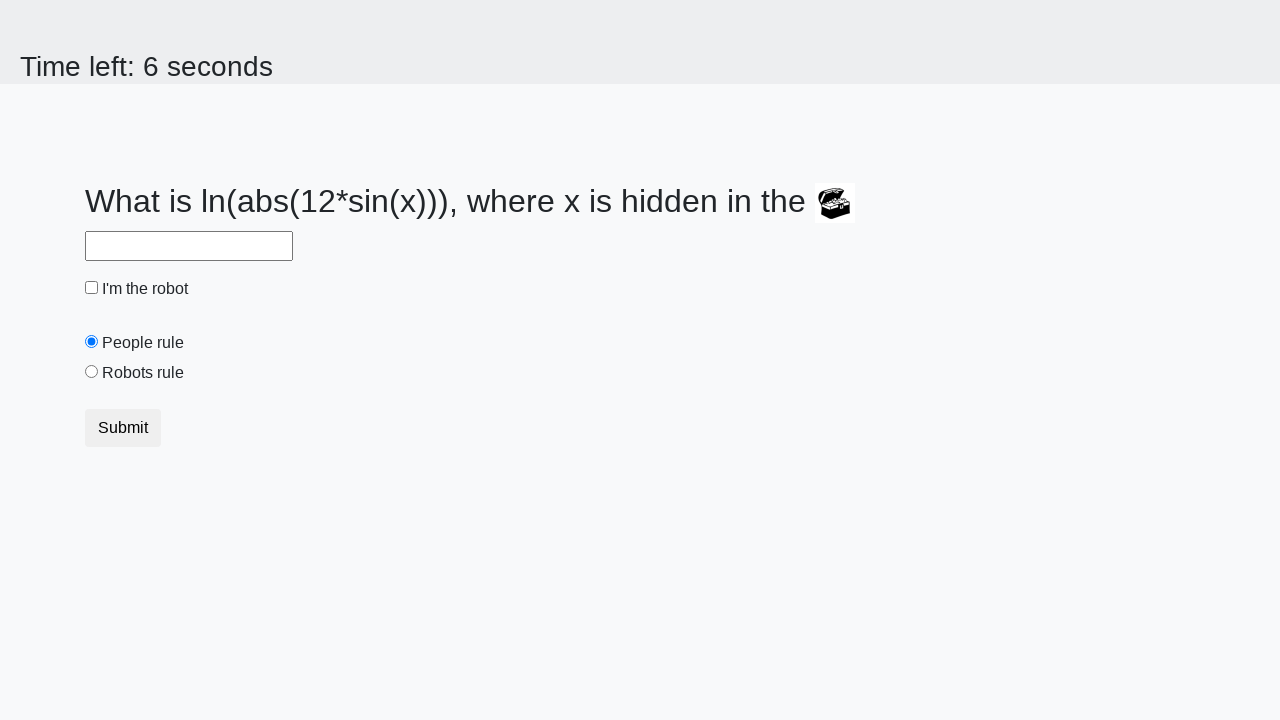

Calculated mathematical formula result: 2.4527676641064633
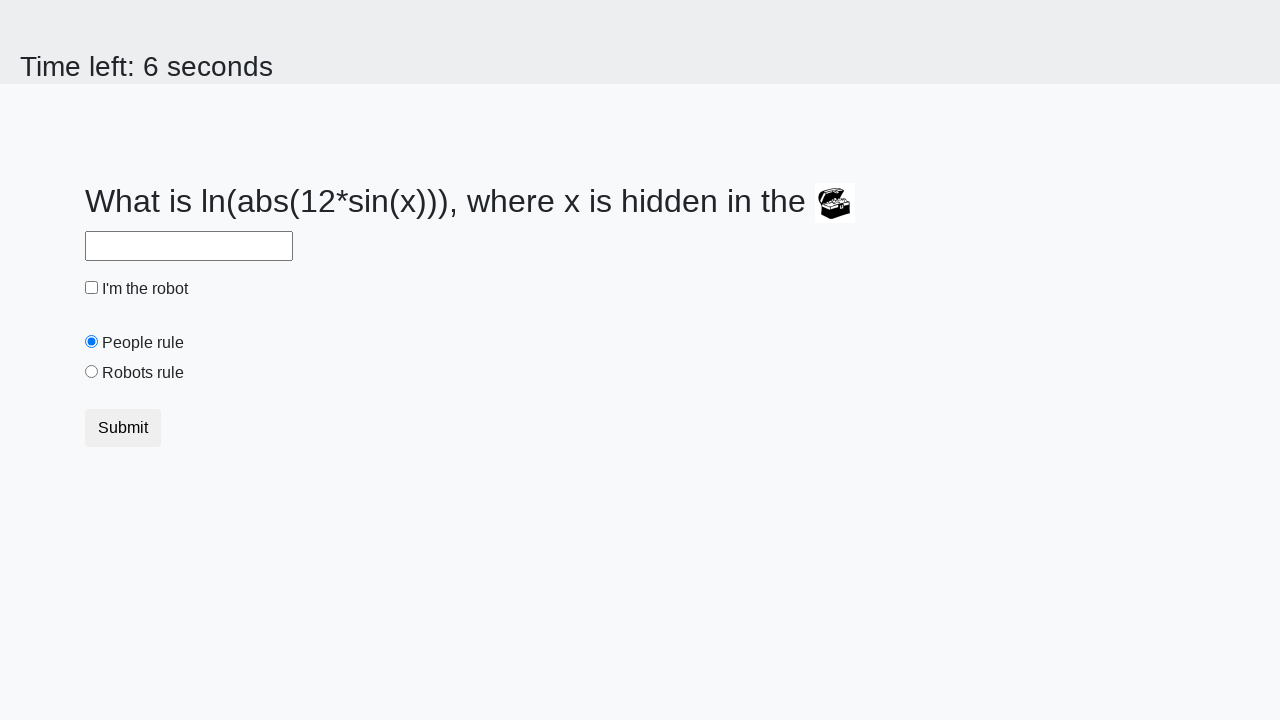

Filled answer field with calculated value: 2.4527676641064633 on #answer
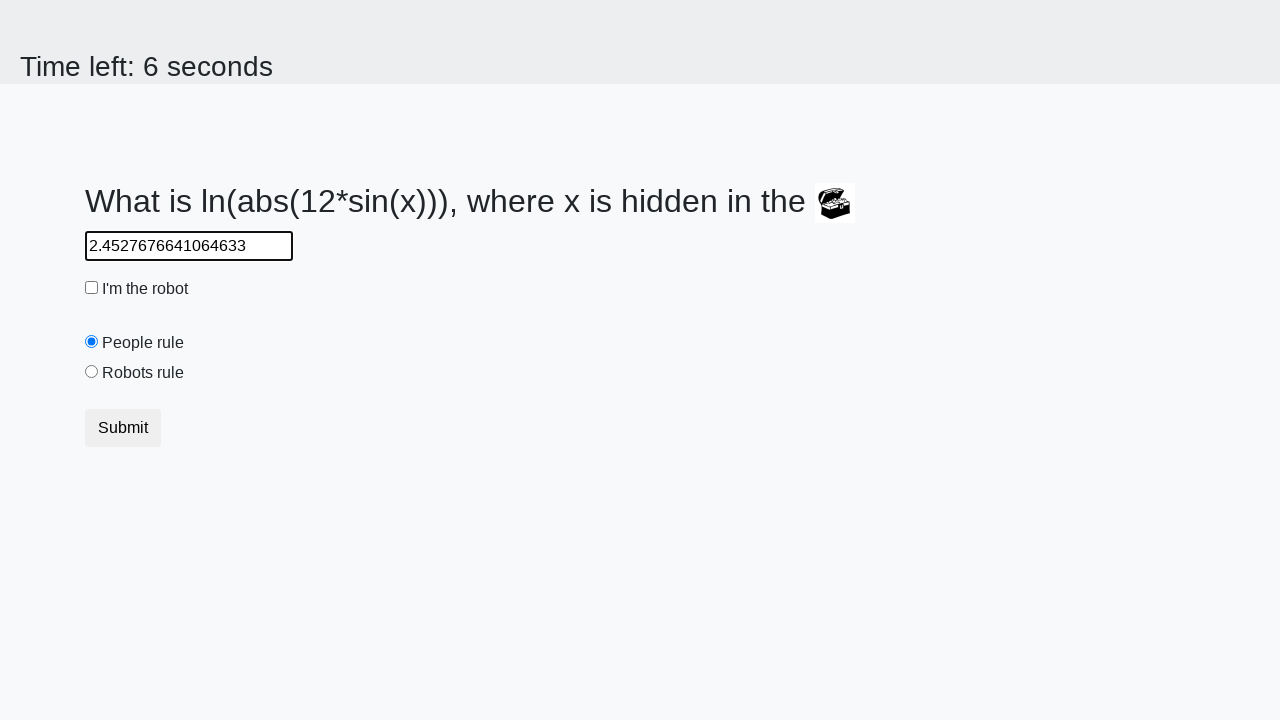

Clicked robot checkbox at (92, 288) on #robotCheckbox
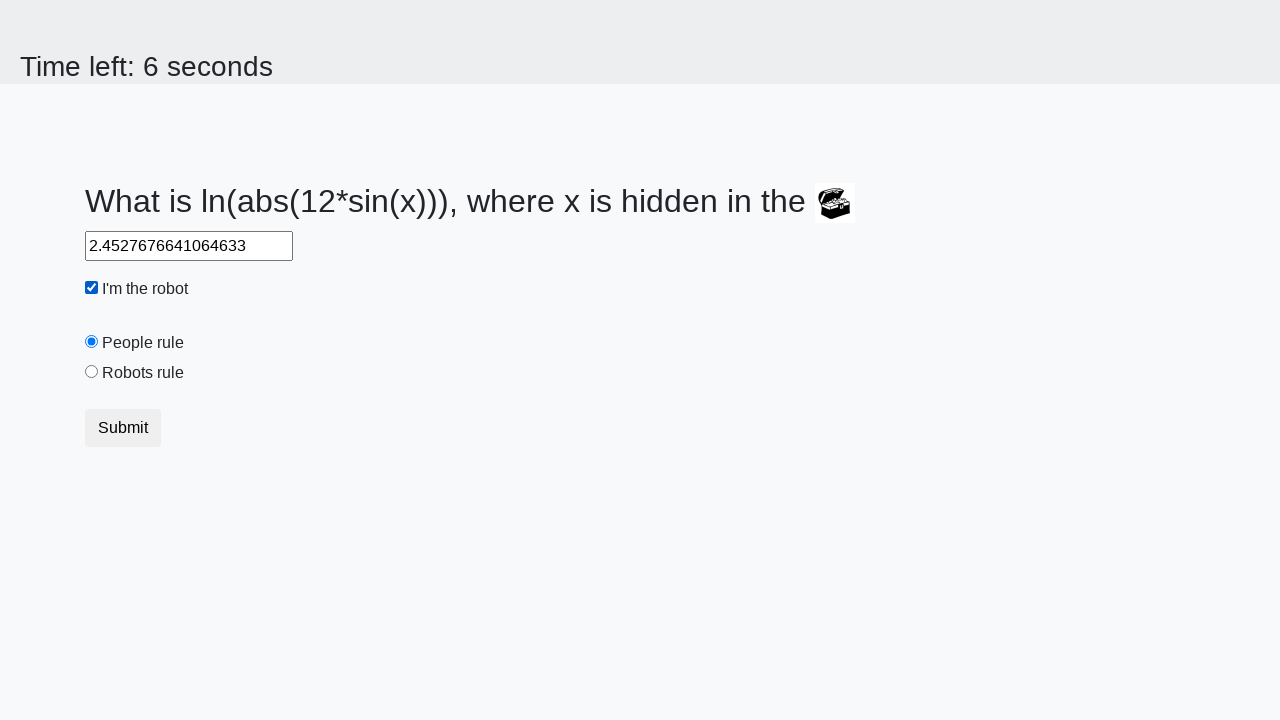

Clicked robots rule radio button at (92, 372) on #robotsRule
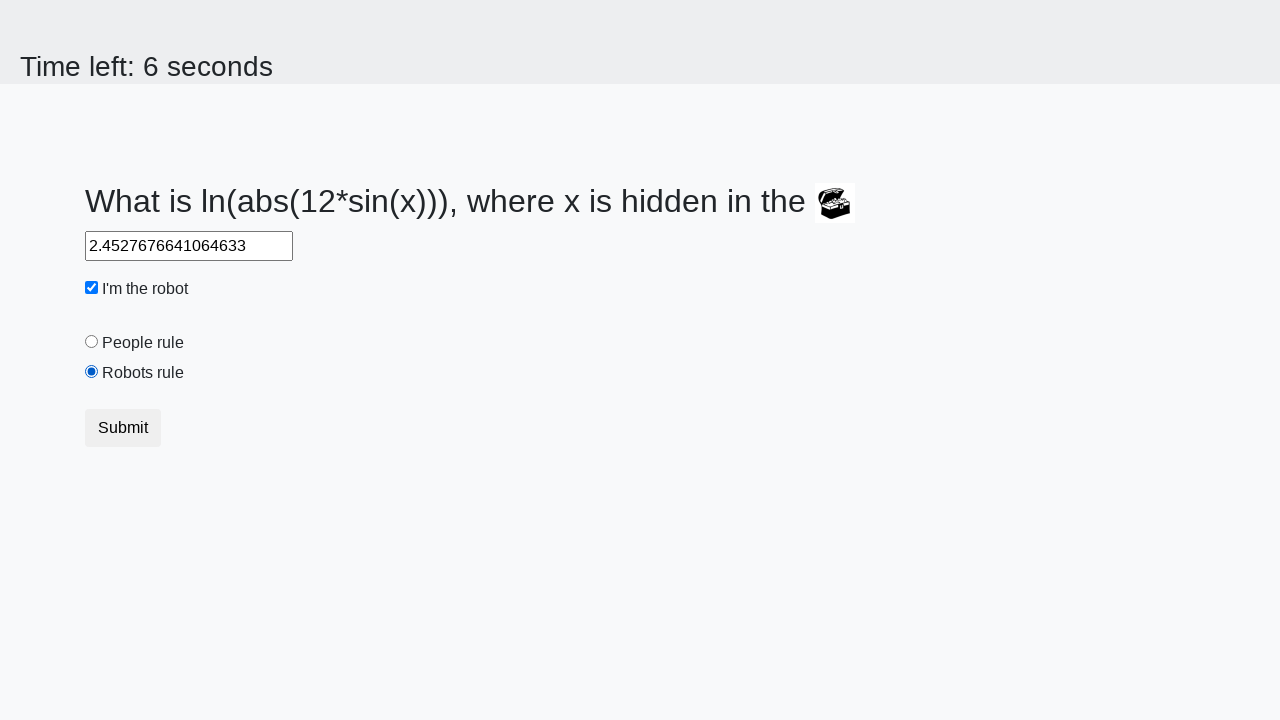

Clicked submit button to complete form submission at (123, 428) on .btn-default
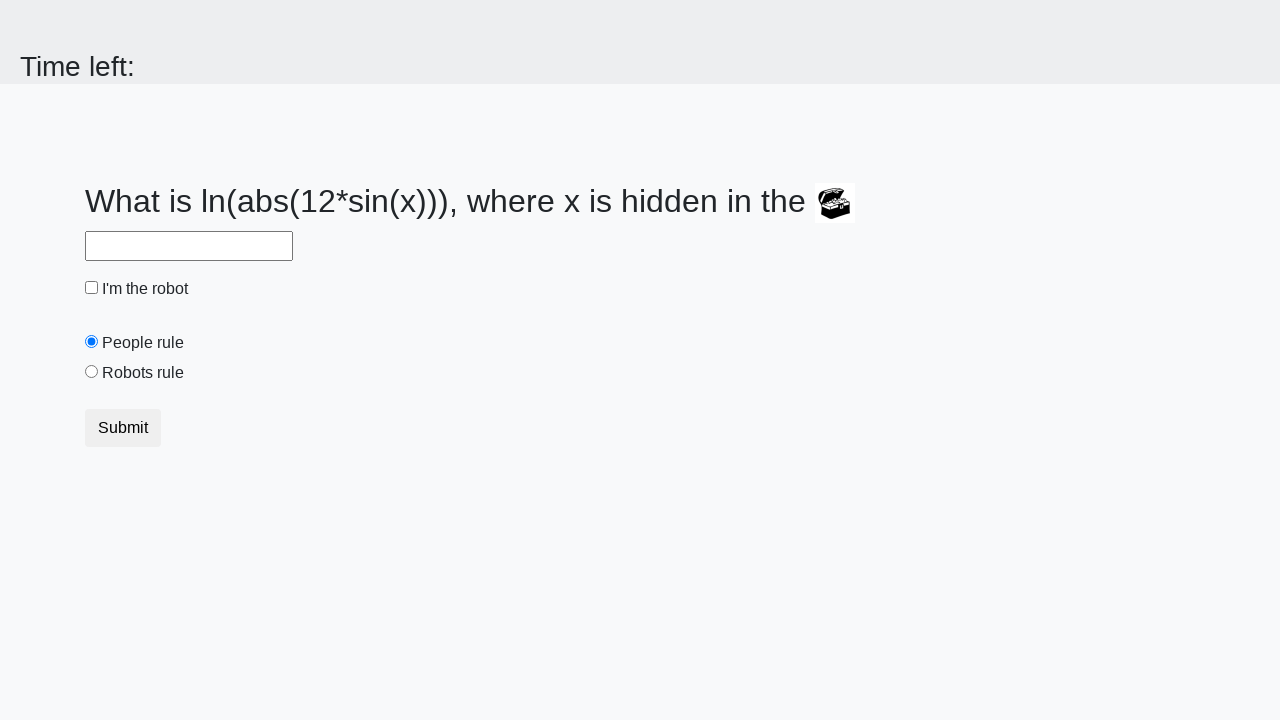

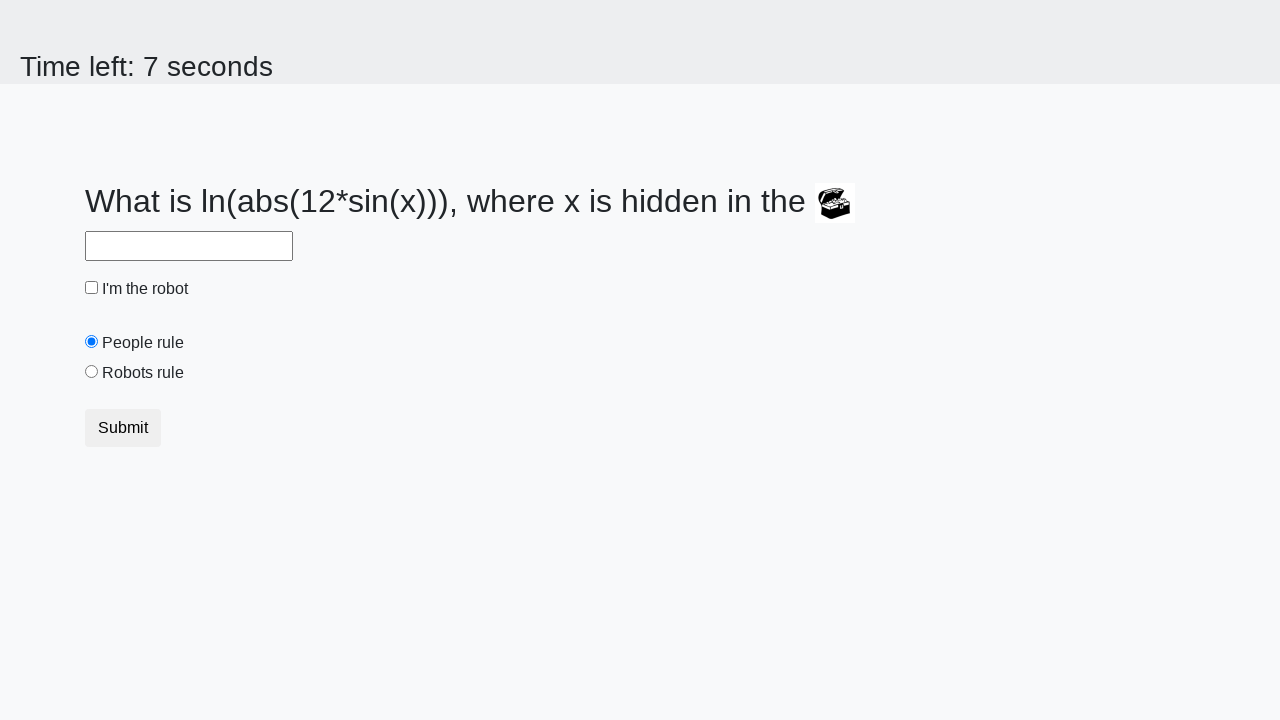